Navigates to Walmart homepage and verifies the page loads by checking the title

Starting URL: https://walmart.com

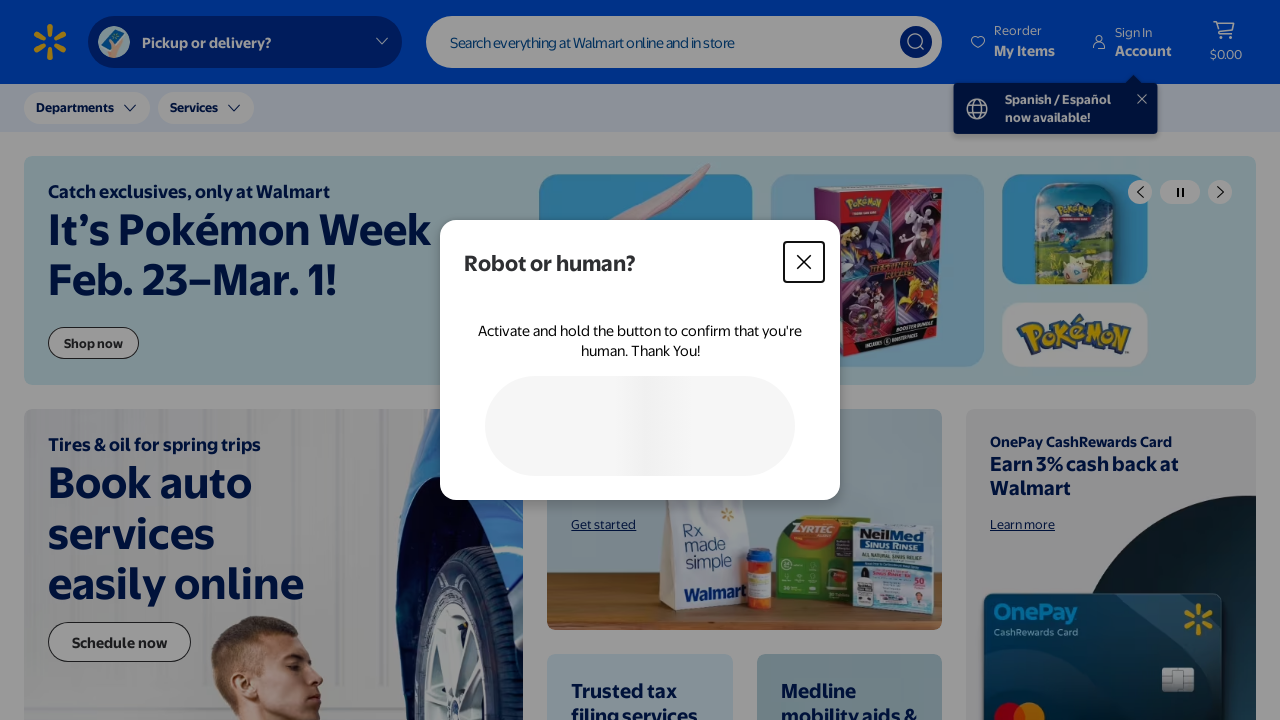

Waited for page DOM to load
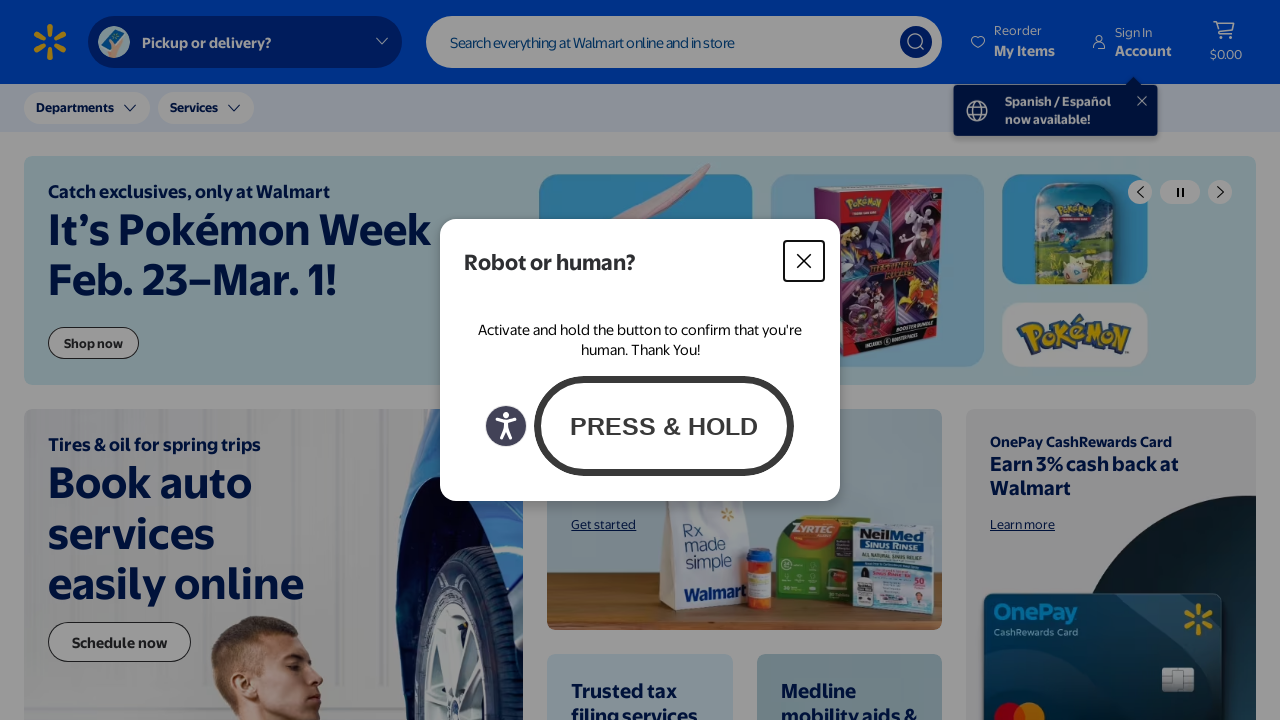

Retrieved page title: 'Walmart | Save Money. Live better.'
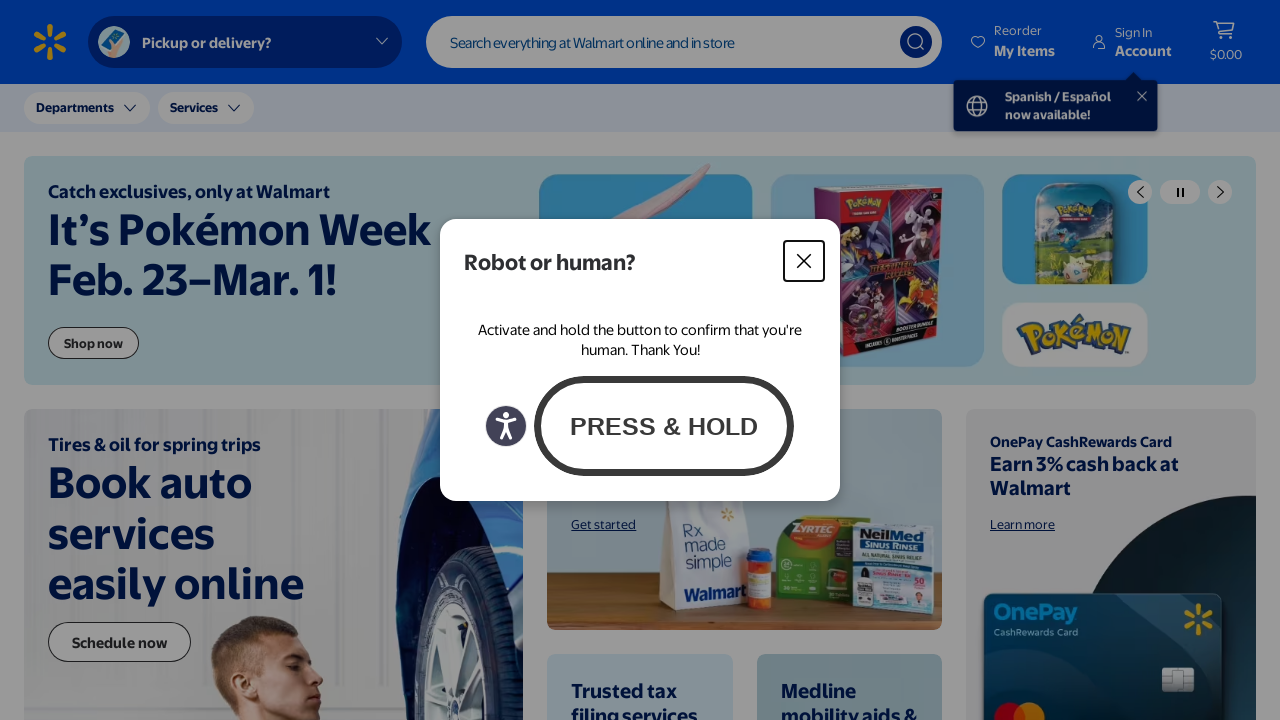

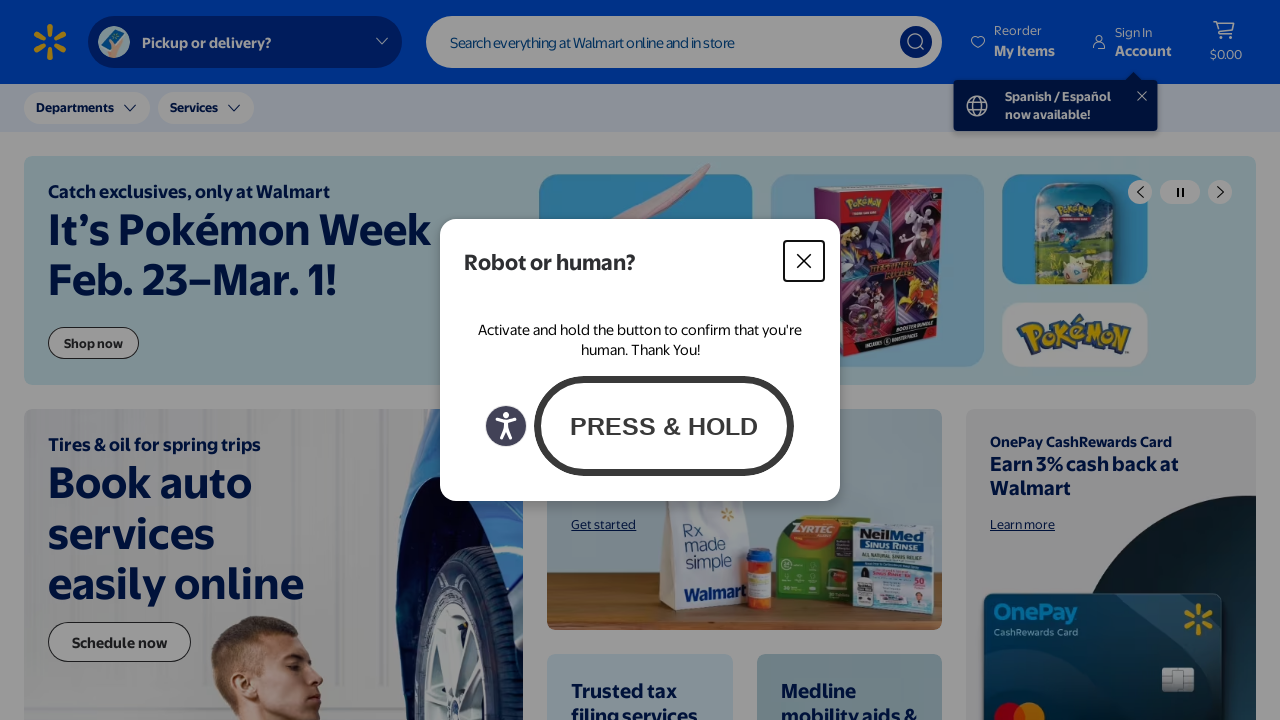